Tests dropdown selection functionality on a registration form by selecting various options from the Skills dropdown using different selection methods

Starting URL: https://demo.automationtesting.in/Register.html

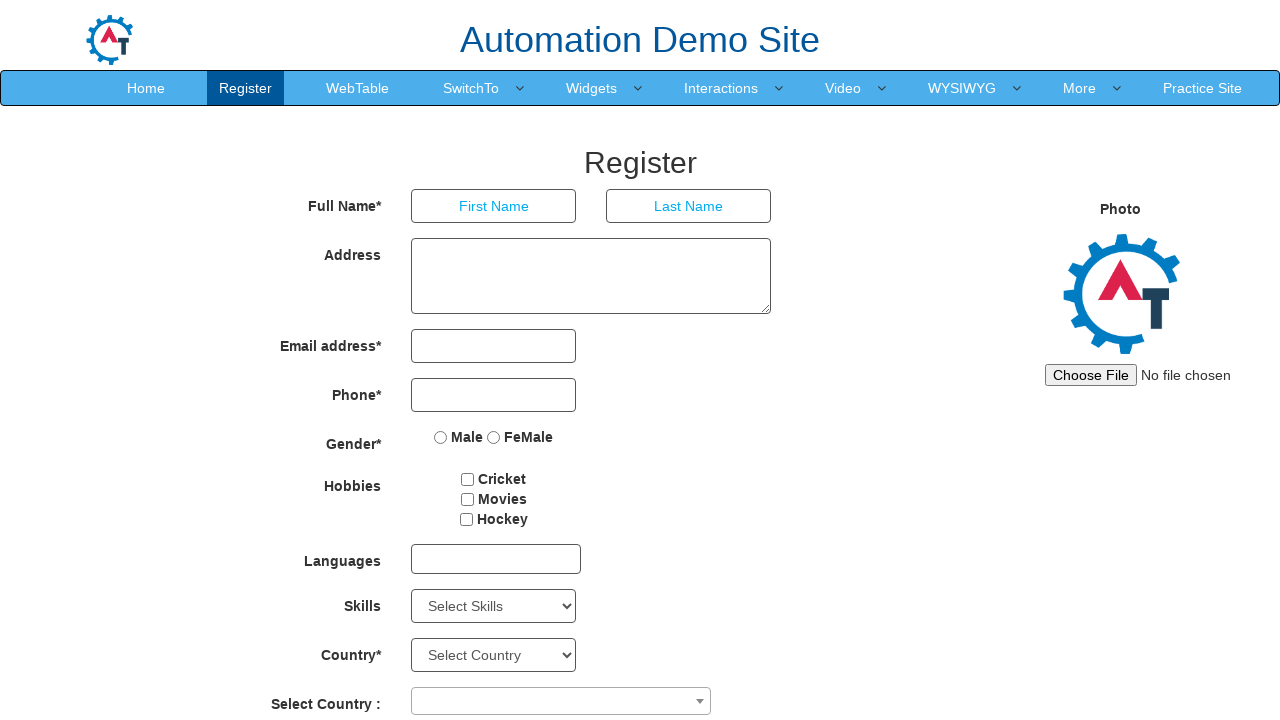

Located the Skills dropdown element
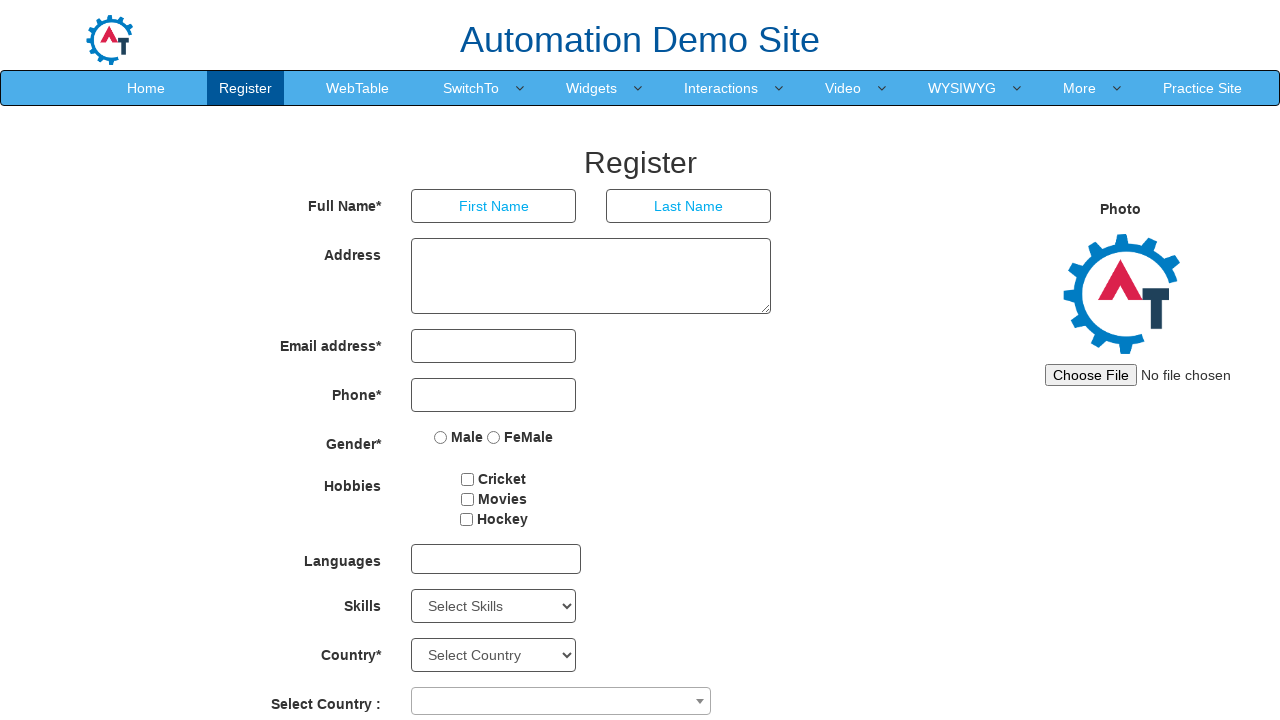

Retrieved all options from the Skills dropdown
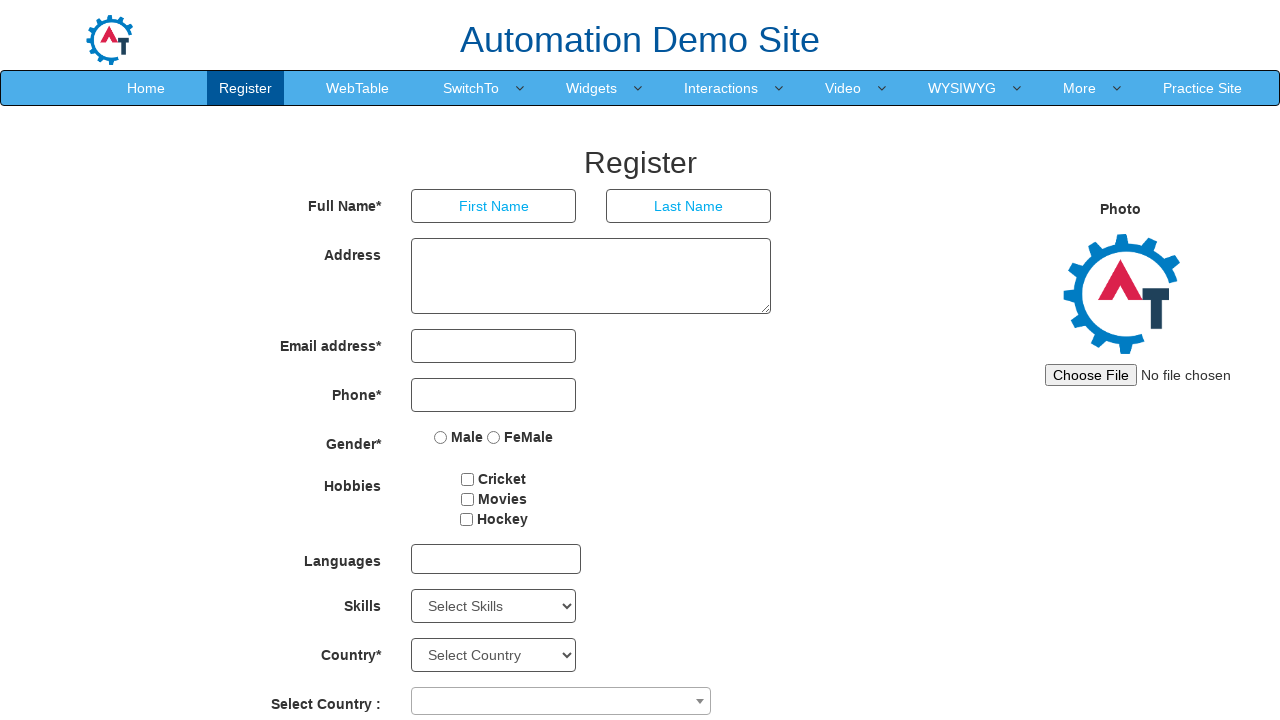

Printed all dropdown options: ['Select Skills', 'Adobe InDesign', 'Adobe Photoshop', 'Analytics', 'Android', 'APIs', 'Art Design', 'AutoCAD', 'Backup Management', 'C', 'C++', 'Certifications', 'Client Server', 'Client Support', 'Configuration', 'Content Managment', 'Content Management Systems (CMS)', 'Corel Draw', 'Corel Word Perfect', 'CSS', 'Data Analytics', 'Desktop Publishing', 'Design', 'Diagnostics', 'Documentation', 'End User Support', 'Email', 'Engineering', 'Excel', 'FileMaker Pro', 'Fortran', 'HTML', 'Implementation', 'Installation', 'Internet', 'iOS', 'iPhone', 'Linux', 'Java', 'Javascript', 'Mac', 'Matlab', 'Maya', 'Microsoft Excel', 'Microsoft Office', 'Microsoft Outlook', 'Microsoft Publisher', 'Microsoft Word', 'Microsoft Visual', 'Mobile', 'MySQL', 'Networks', 'Open Source Software', 'Oracle', 'Perl', 'PHP', 'Presentations', 'Processing', 'Programming', 'PT Modeler', 'Python', 'QuickBooks', 'Ruby', 'Shade', 'Software', 'Spreadsheet', 'SQL', 'Support', 'Systems Administration', 'Tech Support', 'Troubleshooting', 'Unix', 'UI / UX', 'Web Page Design', 'Windows', 'Word Processing', 'XML', 'XHTML']
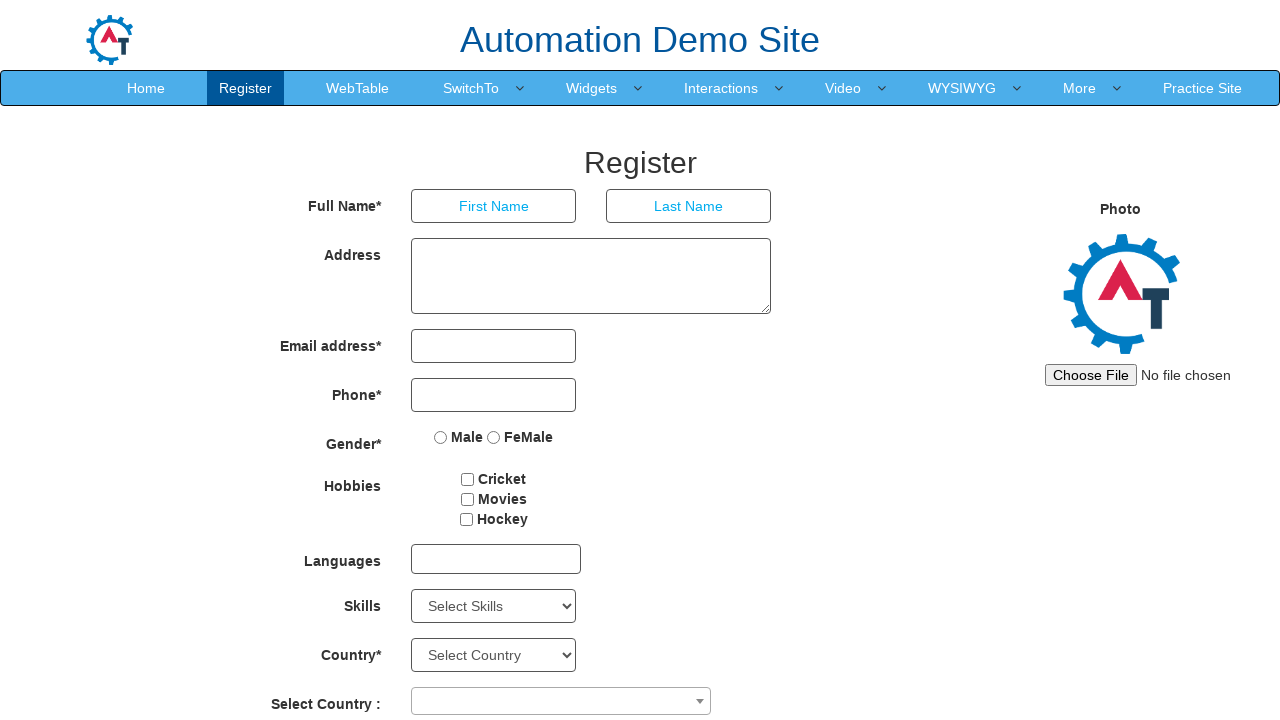

Selected 4th option from Skills dropdown by index (index 3) on #Skills
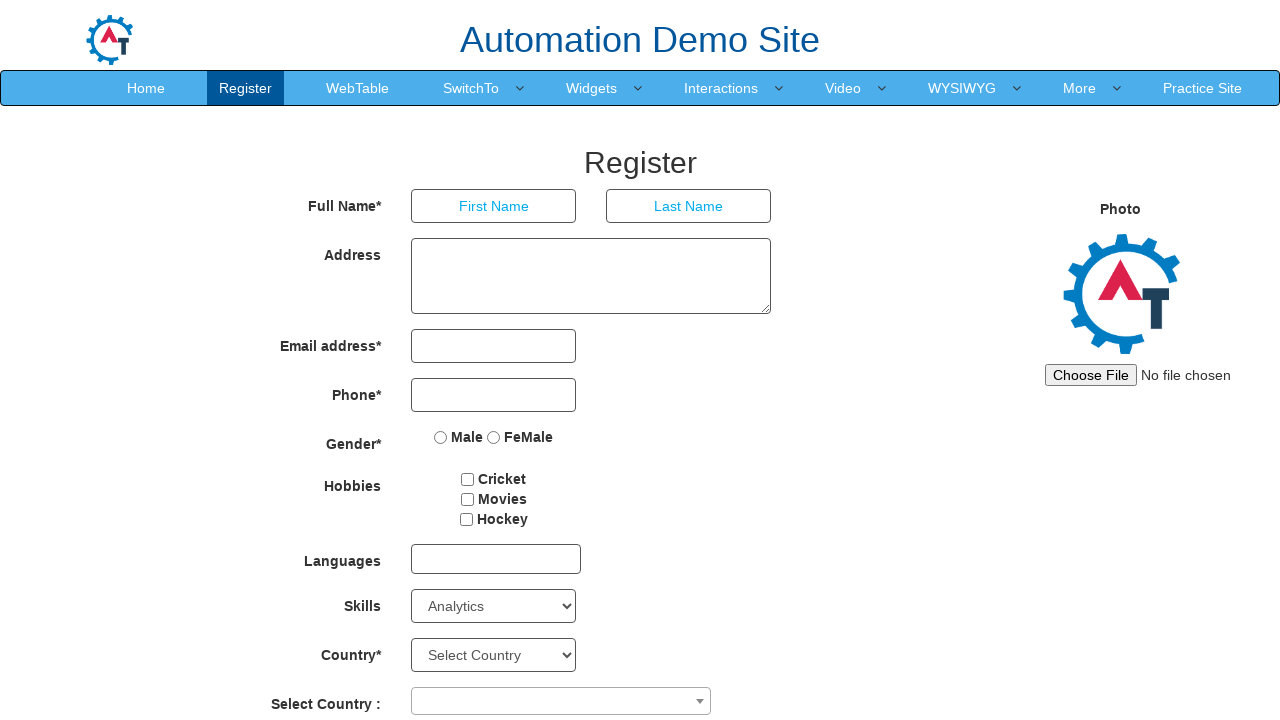

Selected 'C++' from Skills dropdown by value on #Skills
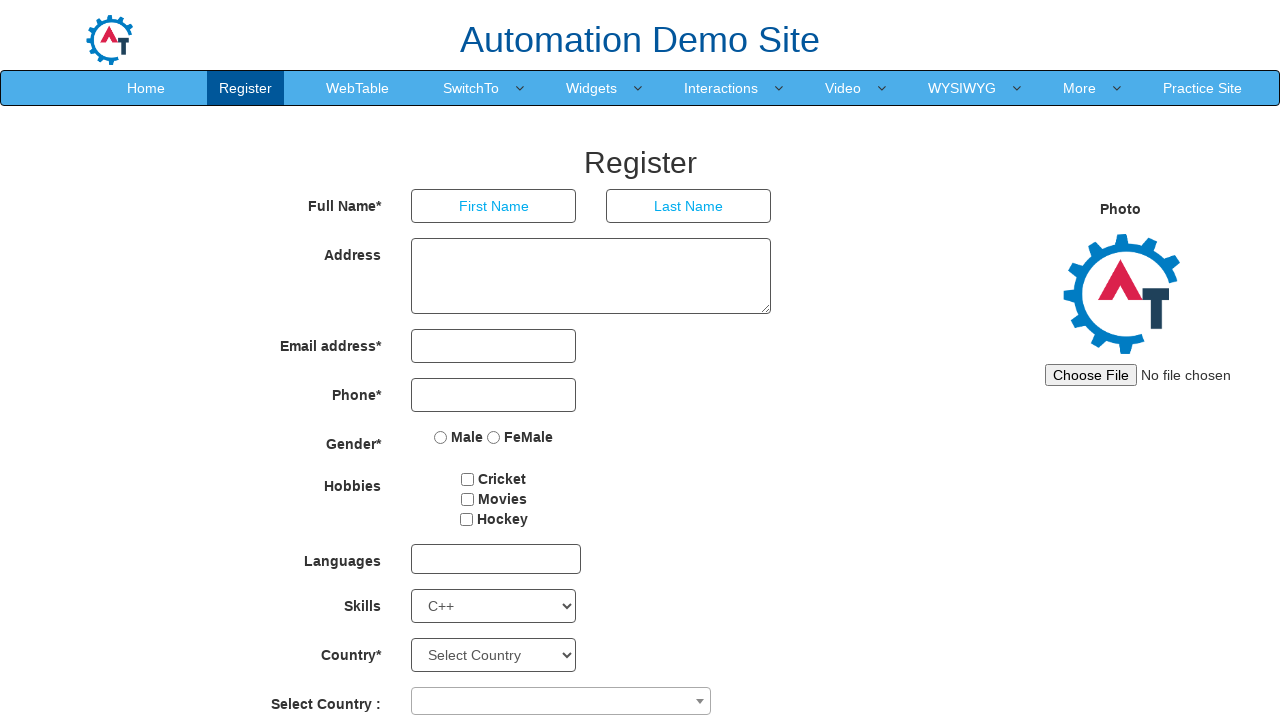

Selected 'APIs' from Skills dropdown by visible text on #Skills
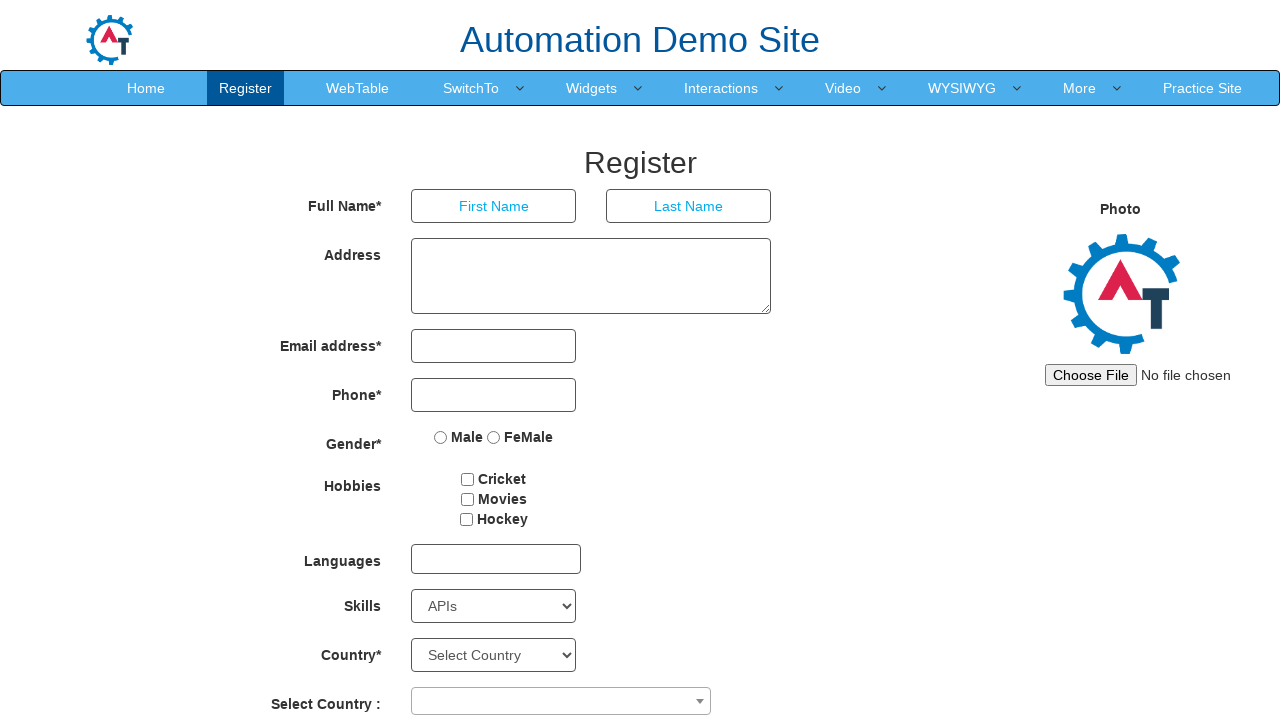

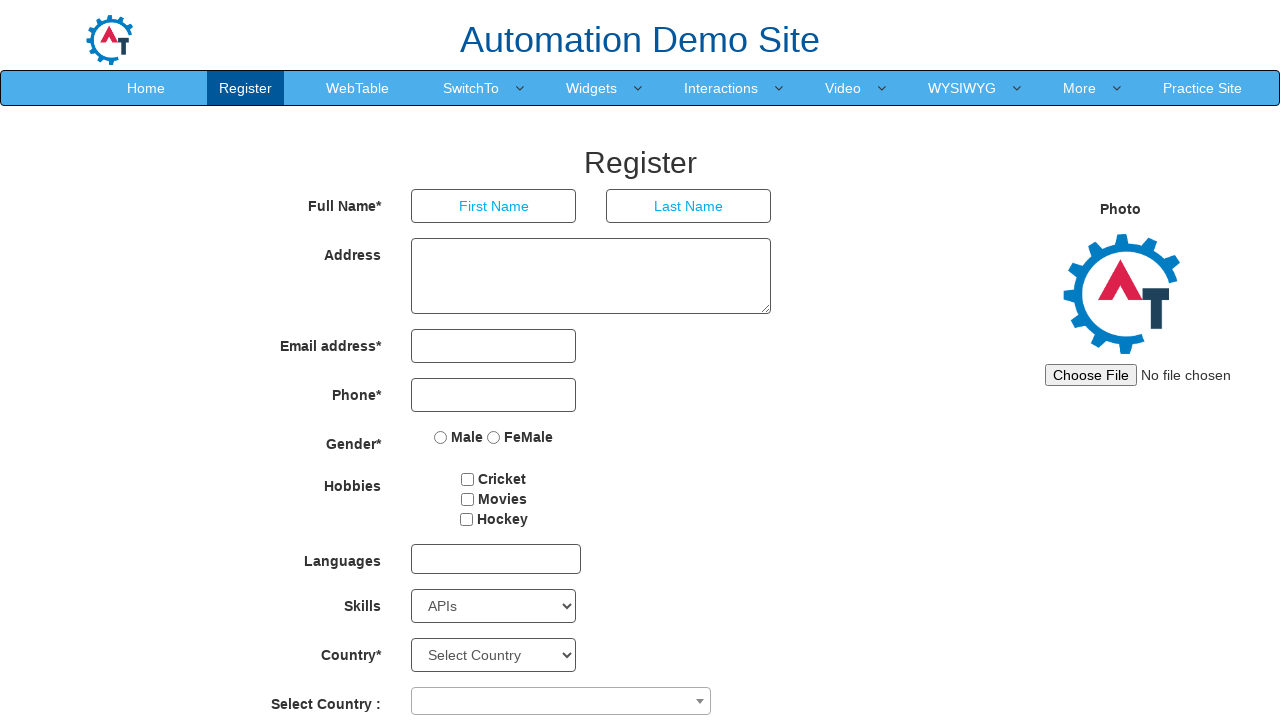